Tests multi-window handling by clicking a link that opens in a new tab, then switches between browser windows/tabs to verify they are accessible.

Starting URL: https://demo.actitime.com/login.do

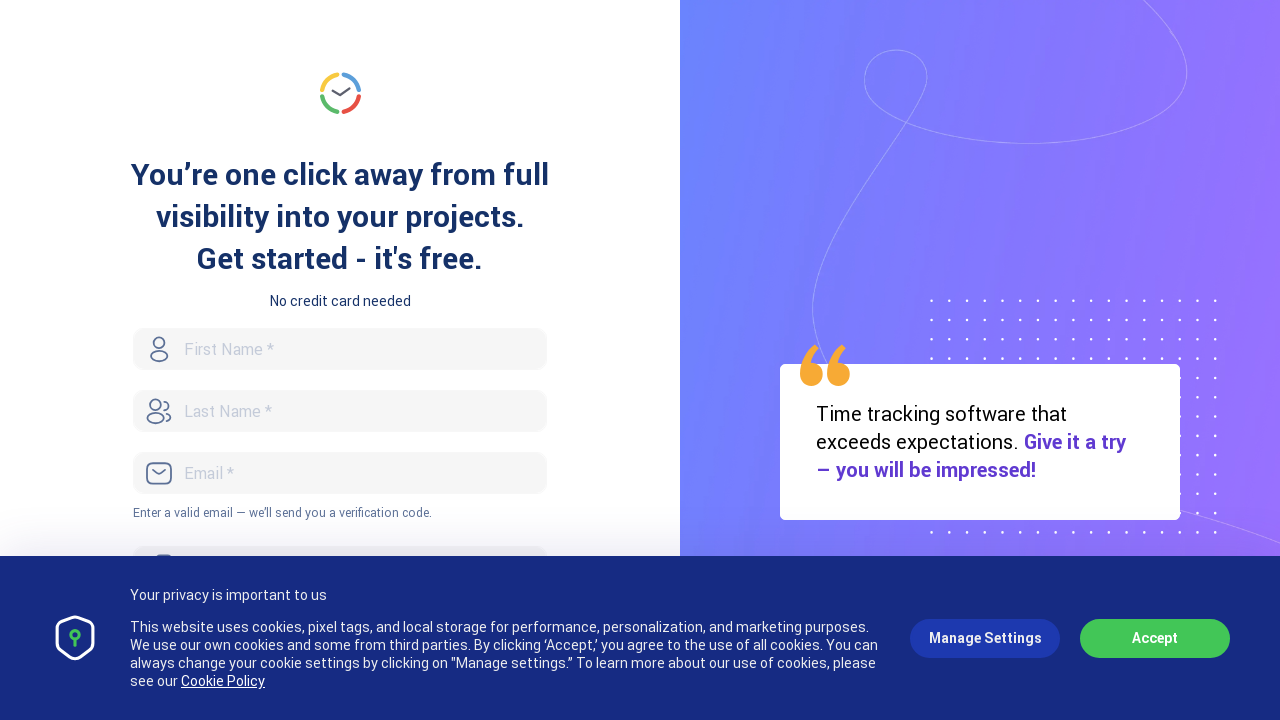

Clicked link that opens in a new tab at (340, 360) on a[target='_blank']
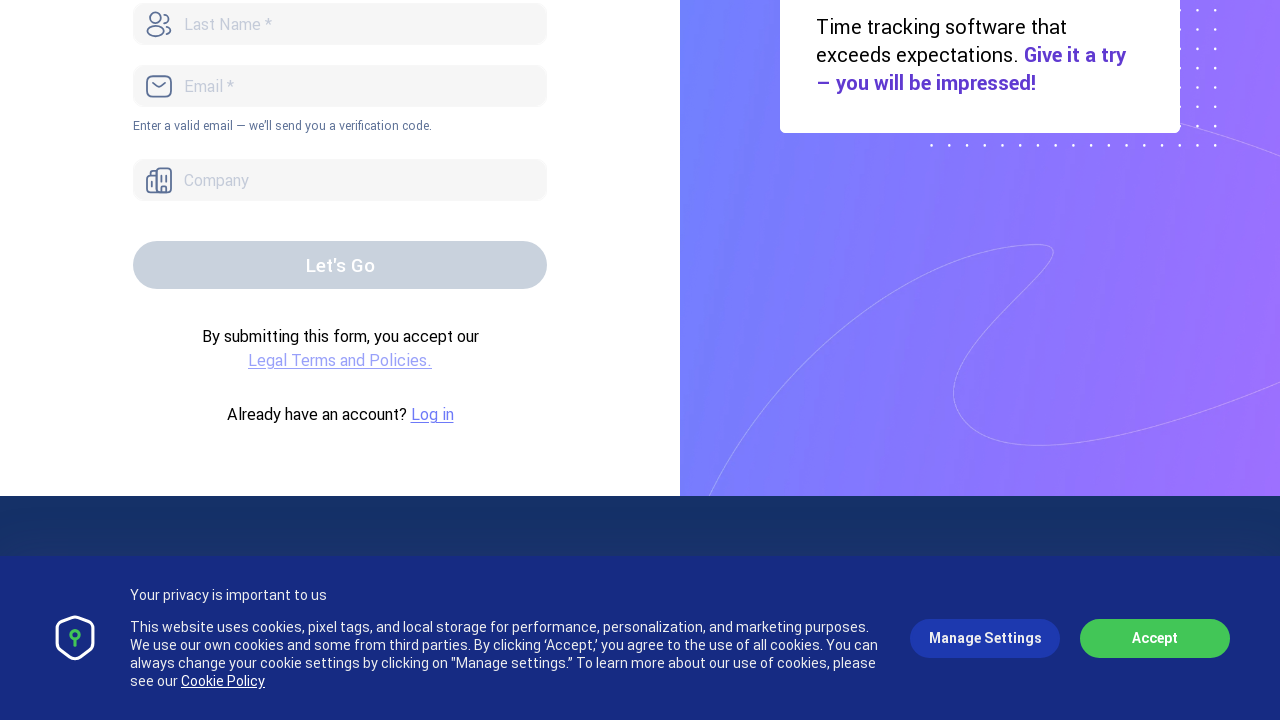

New tab/window opened and captured
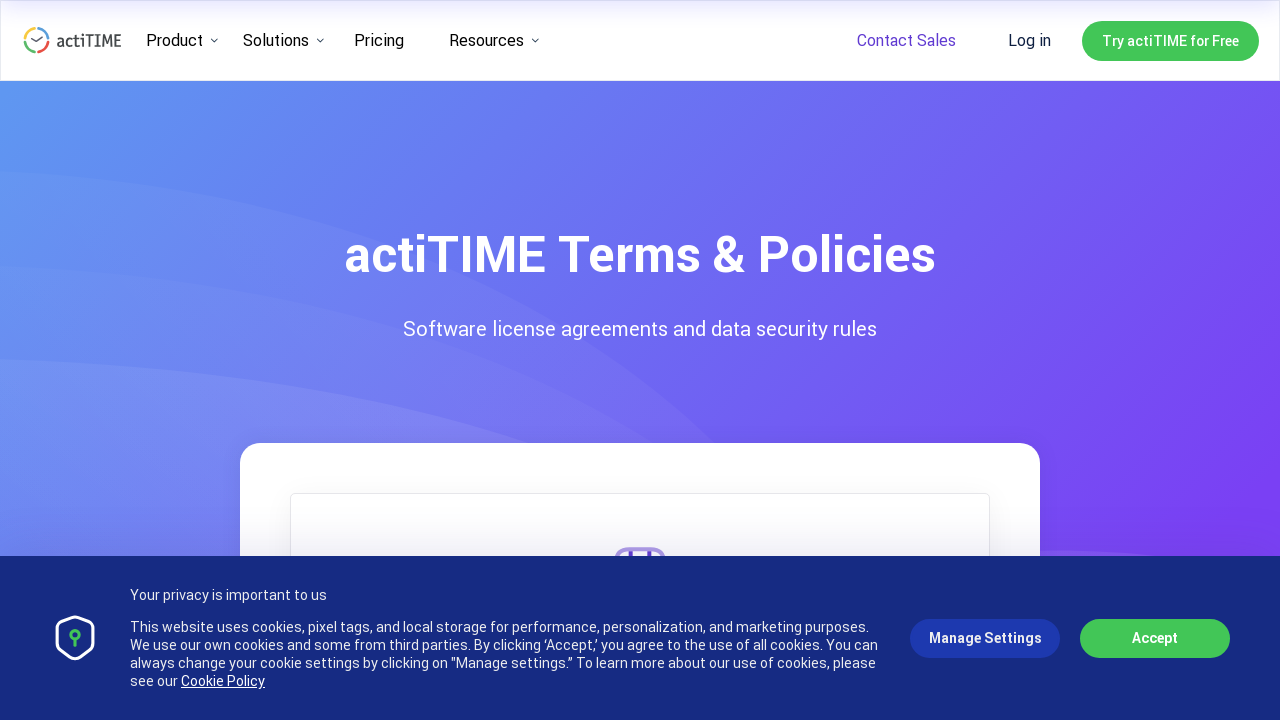

New page finished loading
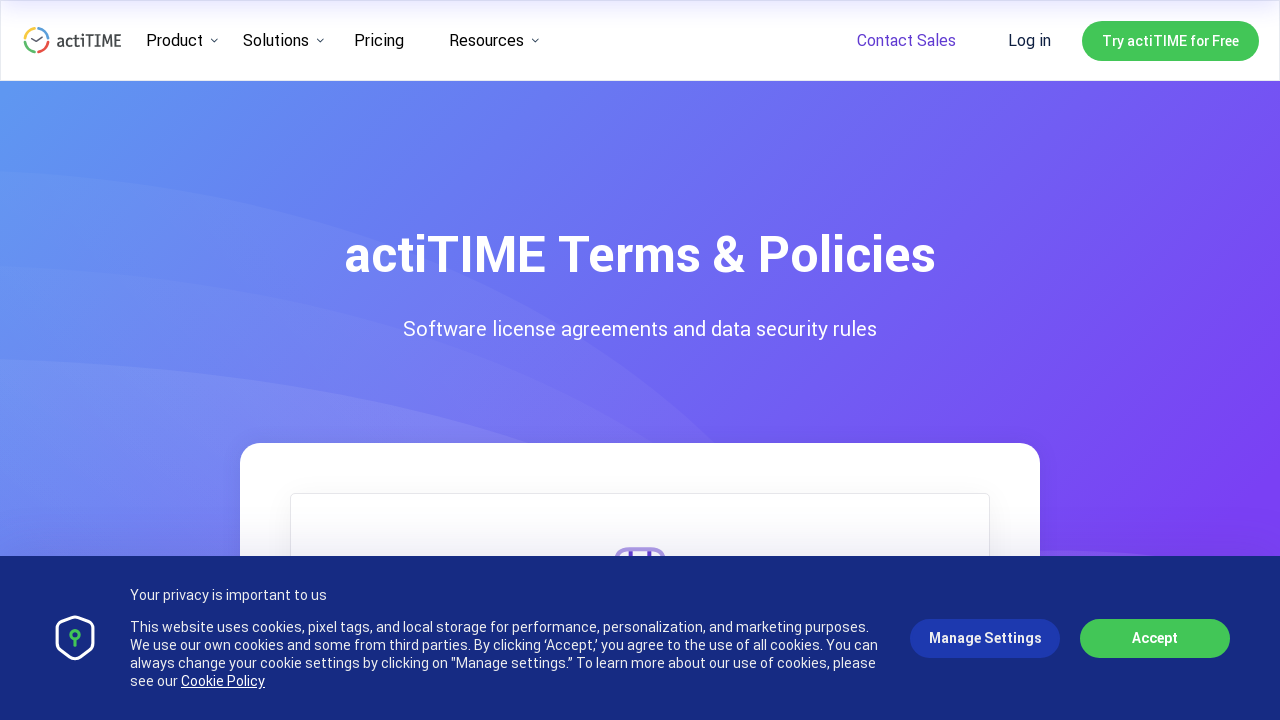

Retrieved all pages from browser context
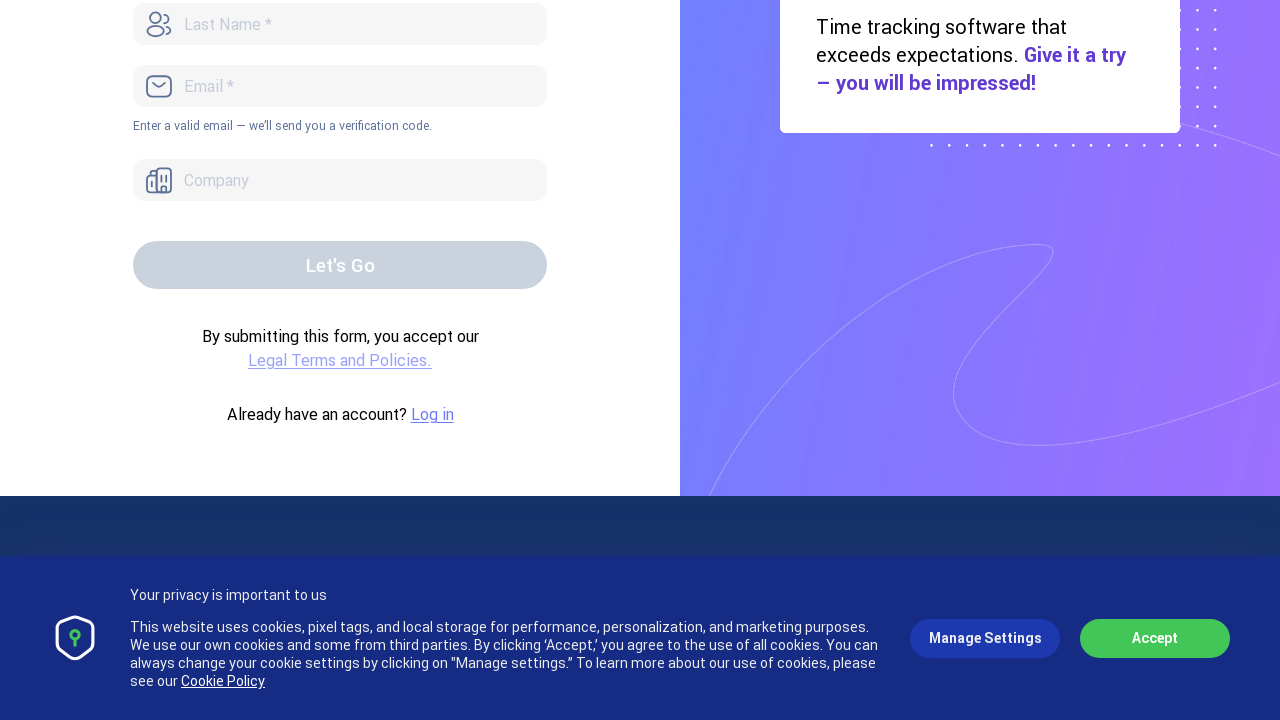

Retrieved page title: Free Timesheet Online Trial
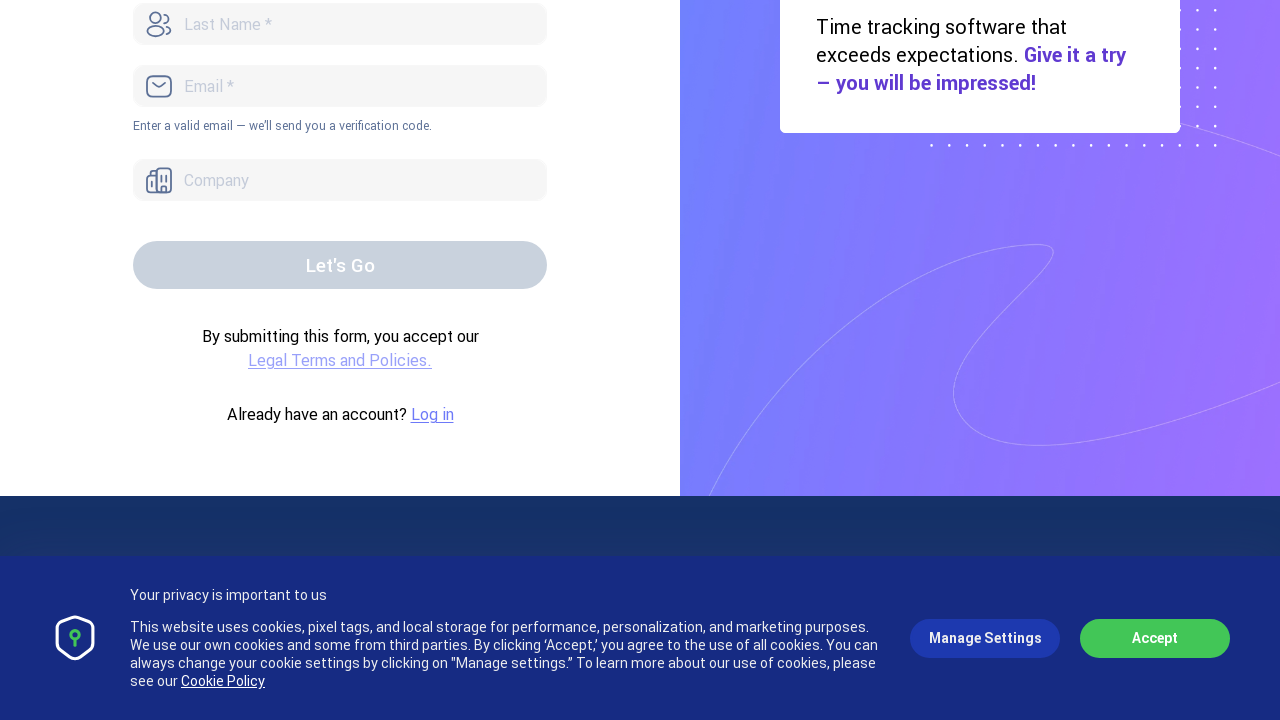

Retrieved page title: actiTIME Terms & Policies
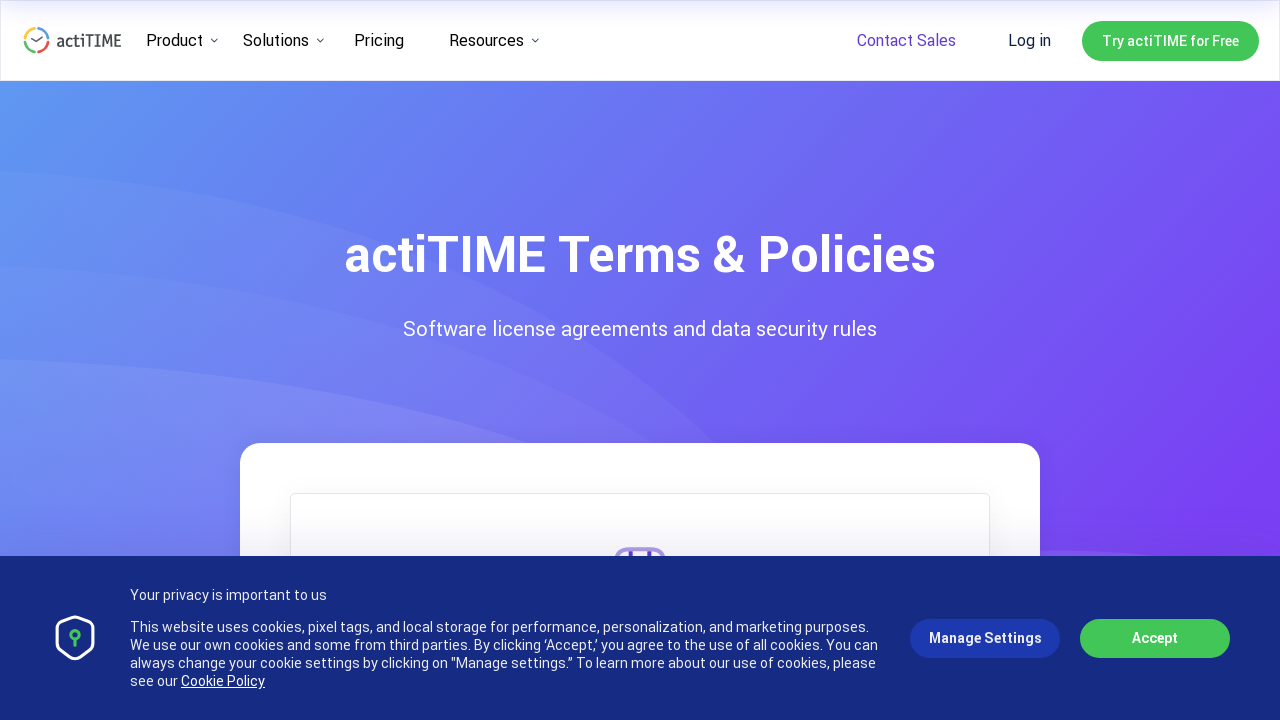

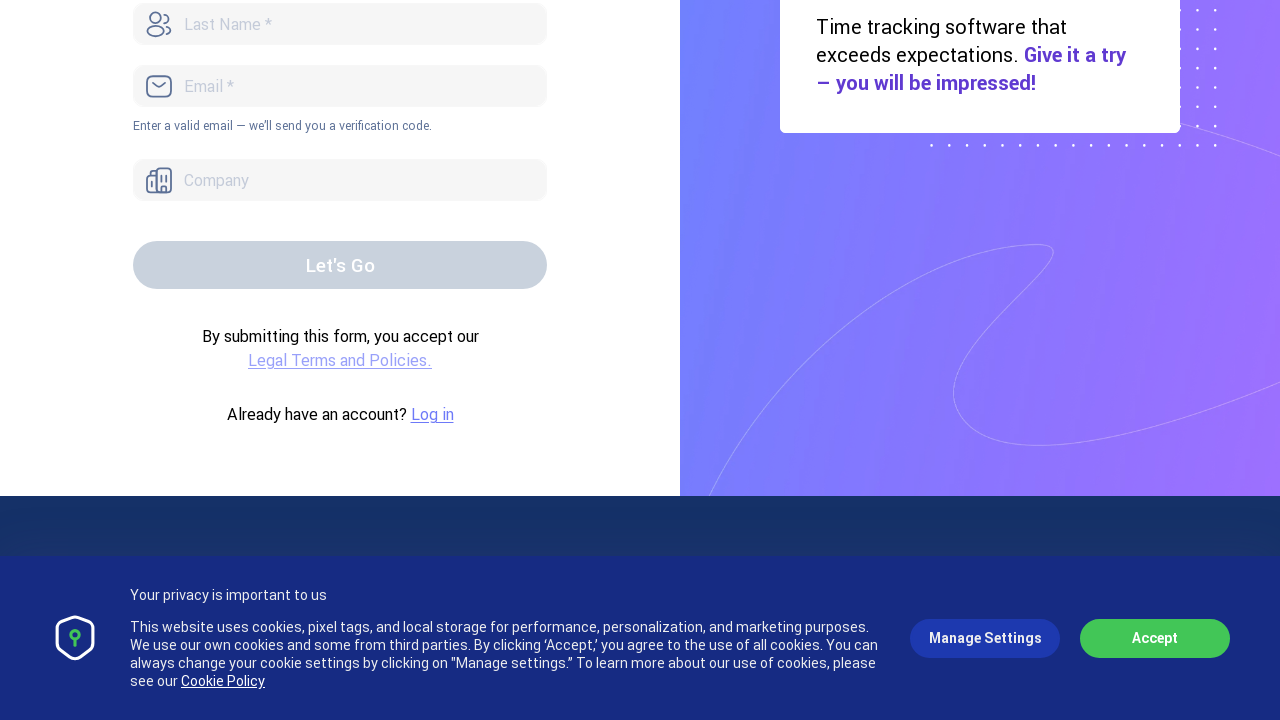